Navigates to the Indian train information website and verifies that the page title contains "Indian"

Starting URL: https://etrain.info/in

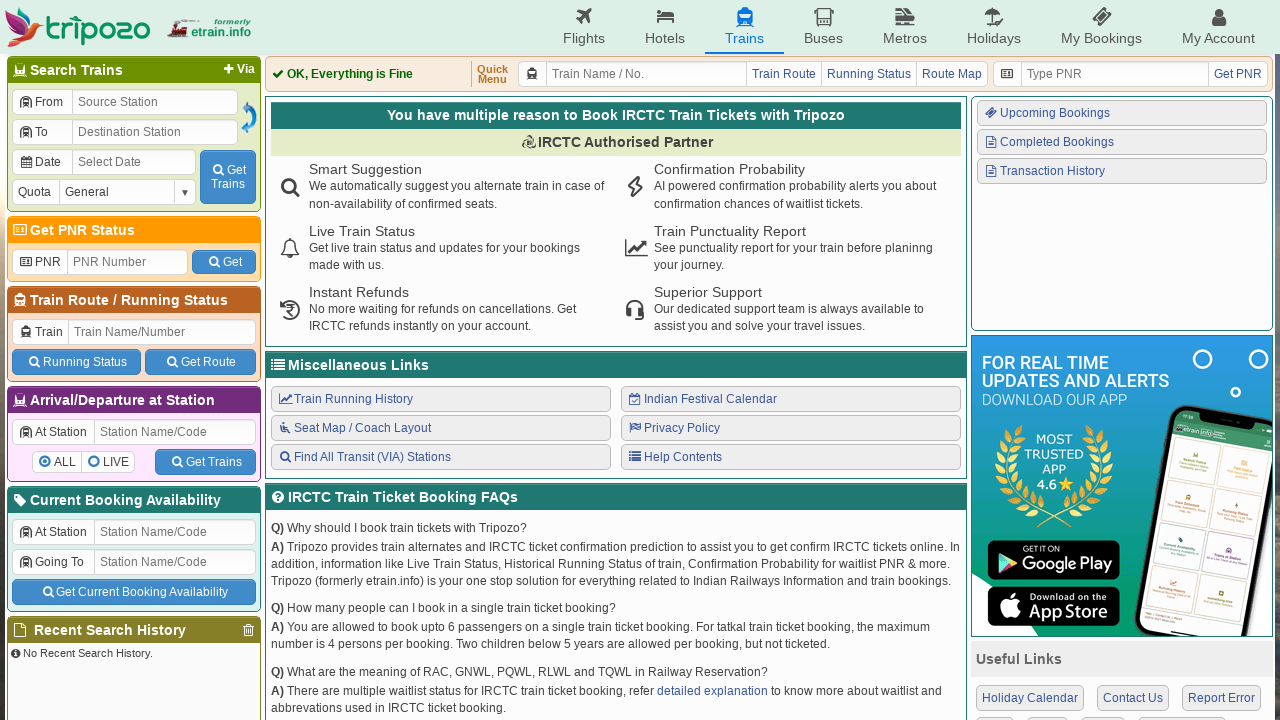

Navigated to Indian train information website (https://etrain.info/in)
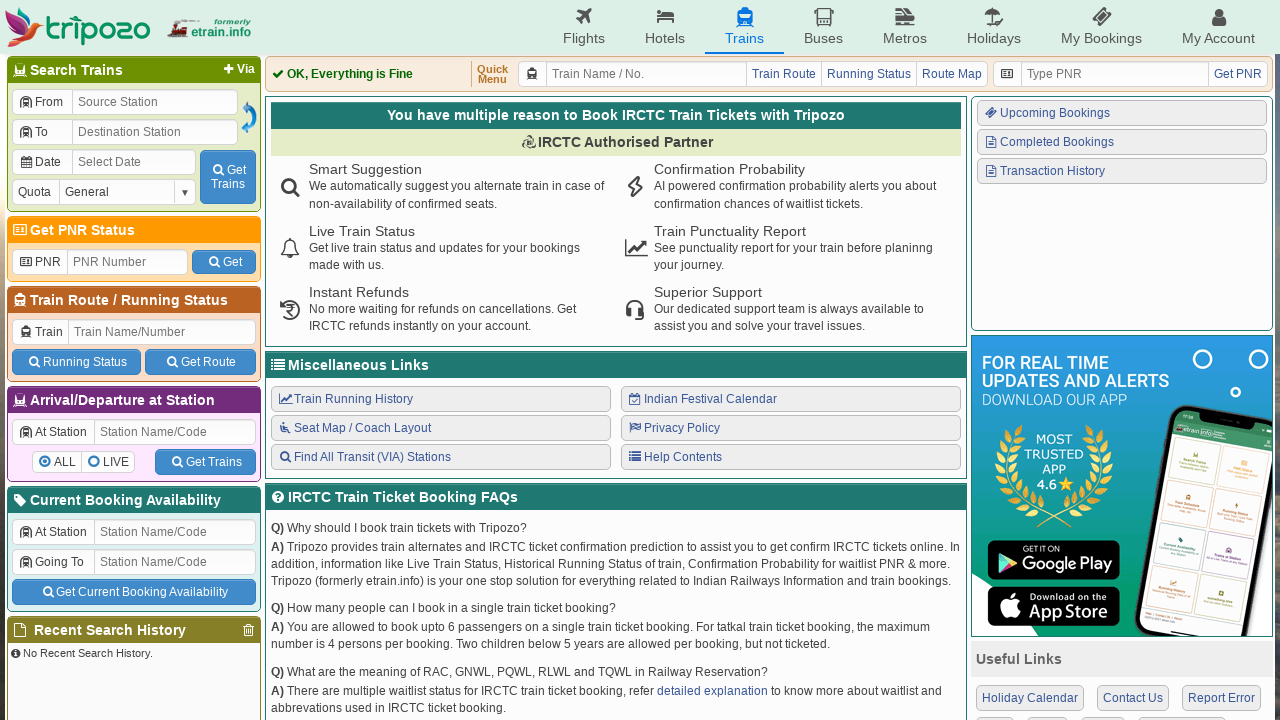

Waited for page to load (domcontentloaded state)
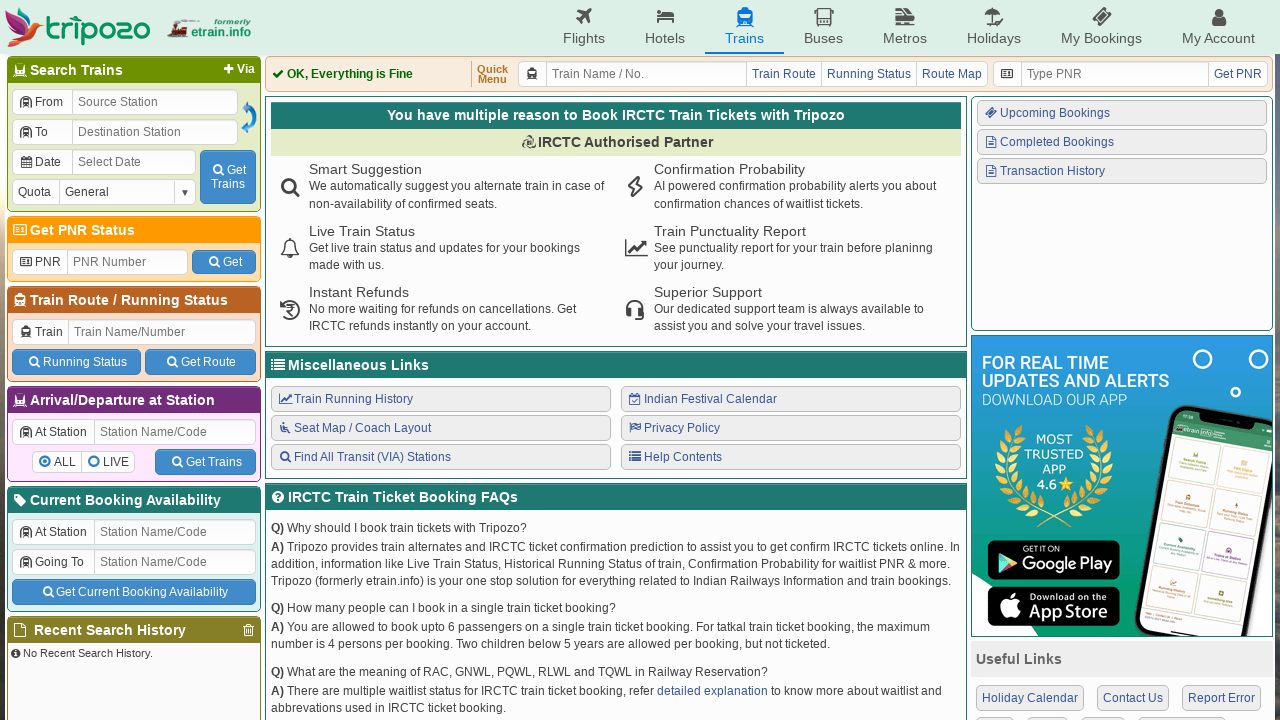

Retrieved page title: 'Indian Railways Reservation Enquiry, IRCTC Booking, PNR Status, Live Running Status, Running History, Schedule, Route Map, Confirmation Chances, Arrival/Departure, Fare, Indian Rail - etrain.info : Complete Railway Information'
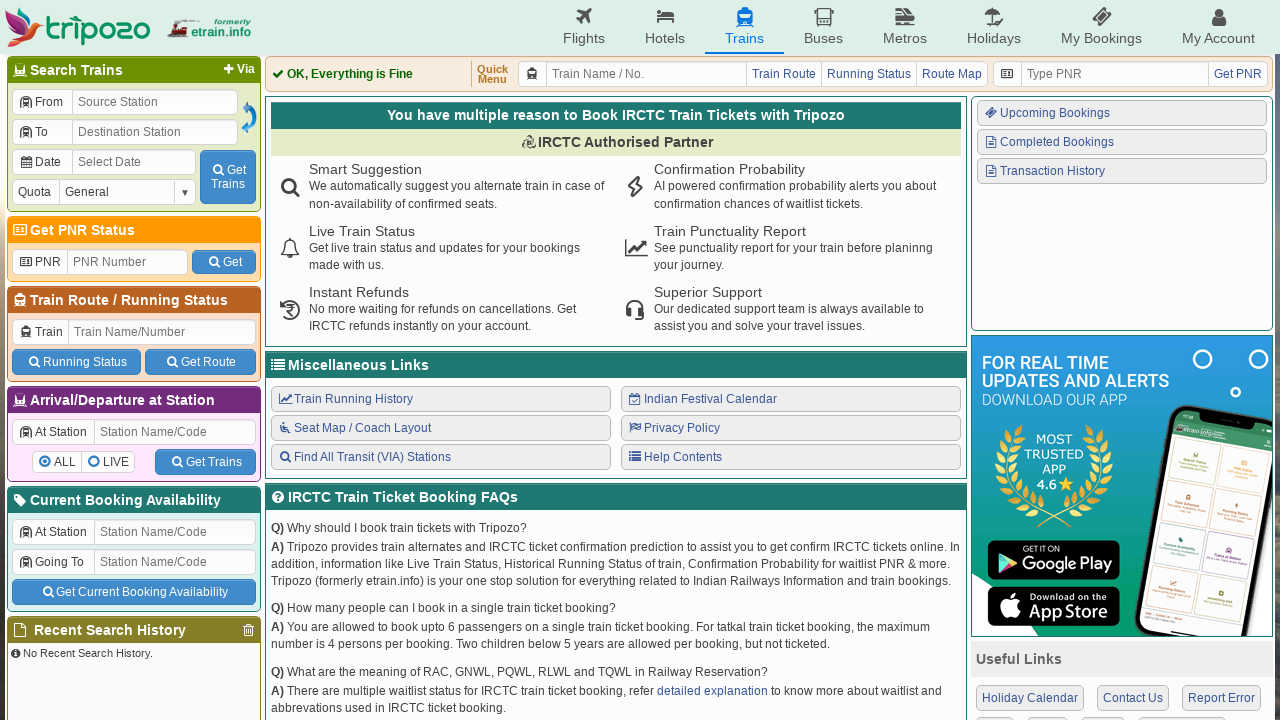

Verified page title contains 'Indian'
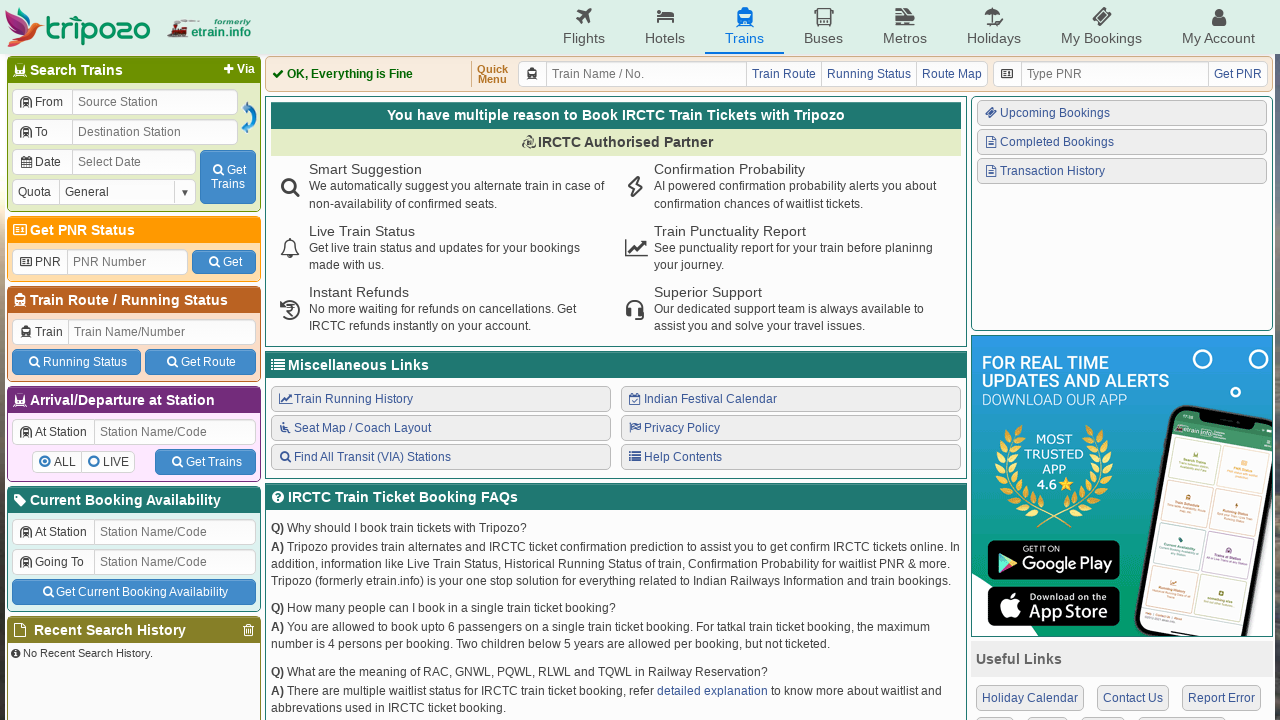

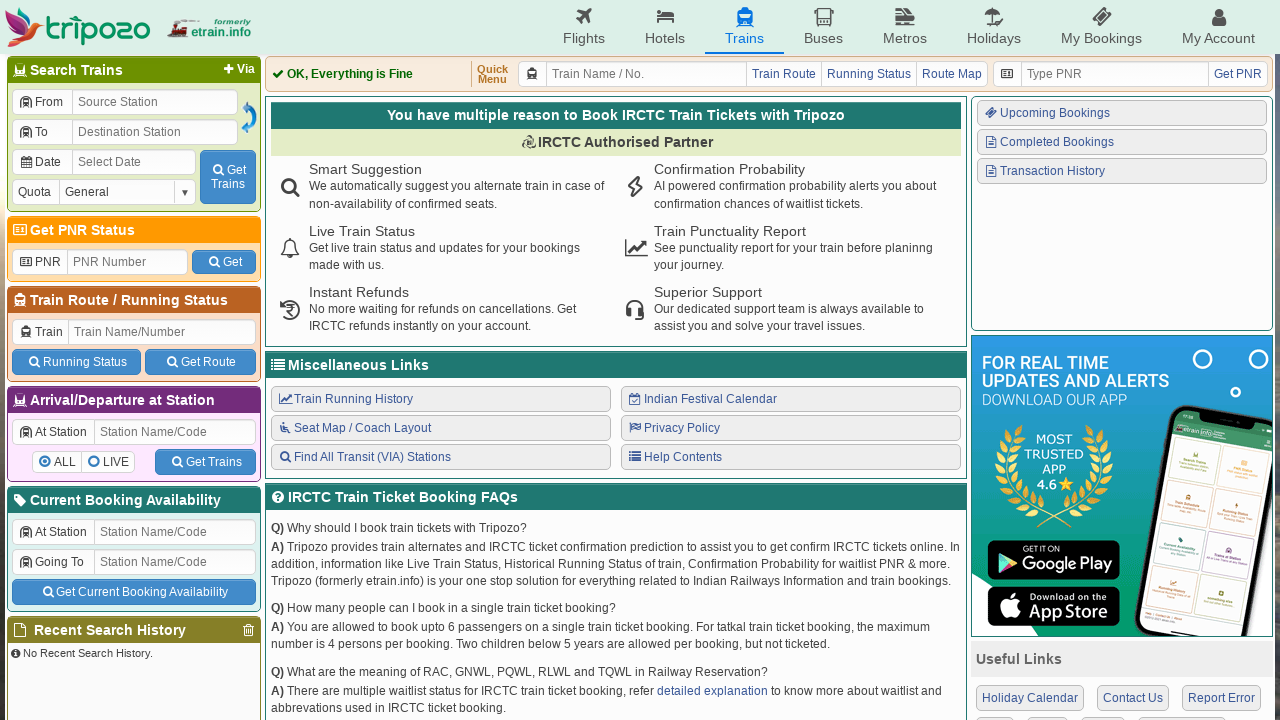